Tests the jQuery UI datepicker widget by opening the date picker and selecting today's date

Starting URL: https://jqueryui.com/datepicker/

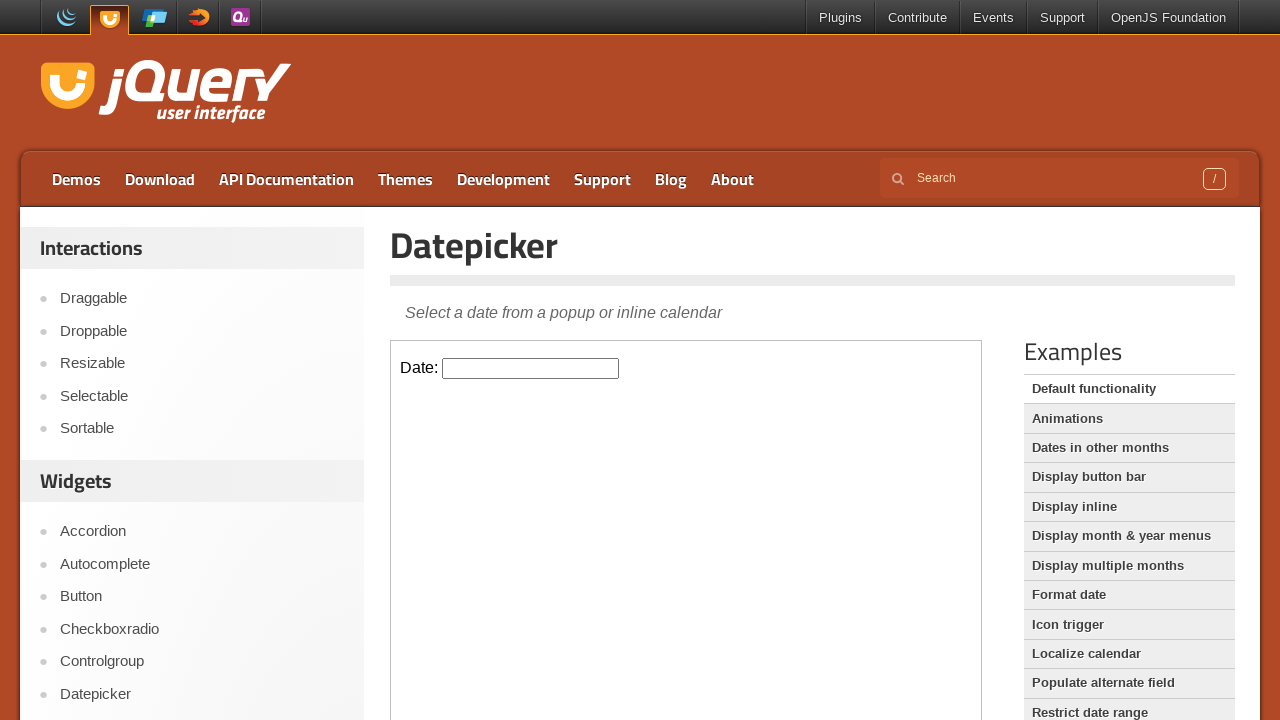

Waited for datepicker demo iframe to load
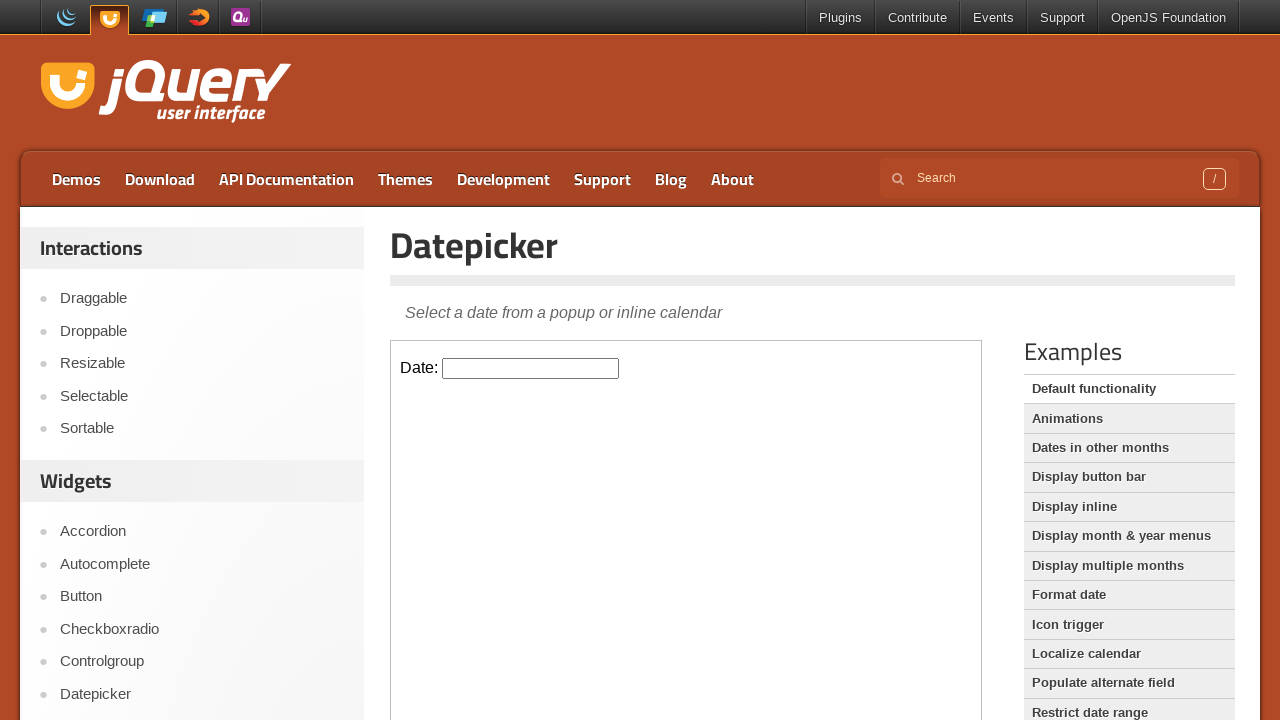

Located the datepicker demo iframe
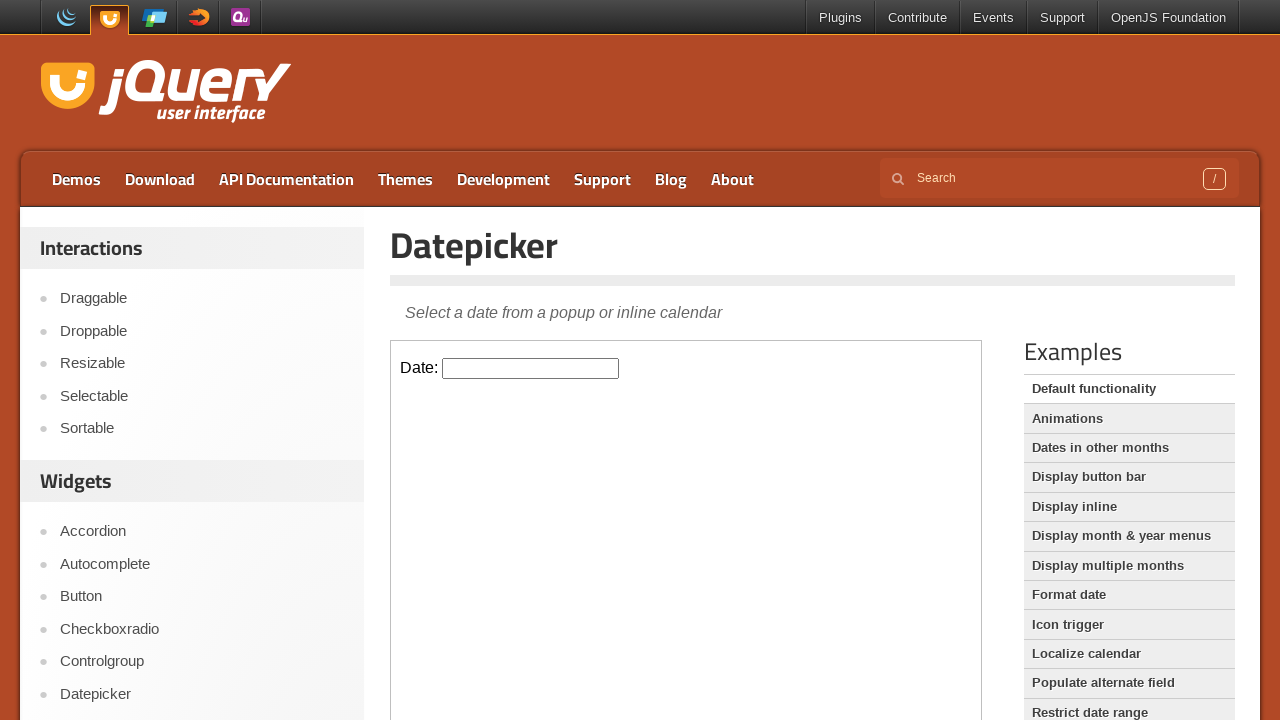

Clicked on the date input field to open the datepicker at (531, 368) on iframe.demo-frame >> internal:control=enter-frame >> input#datepicker
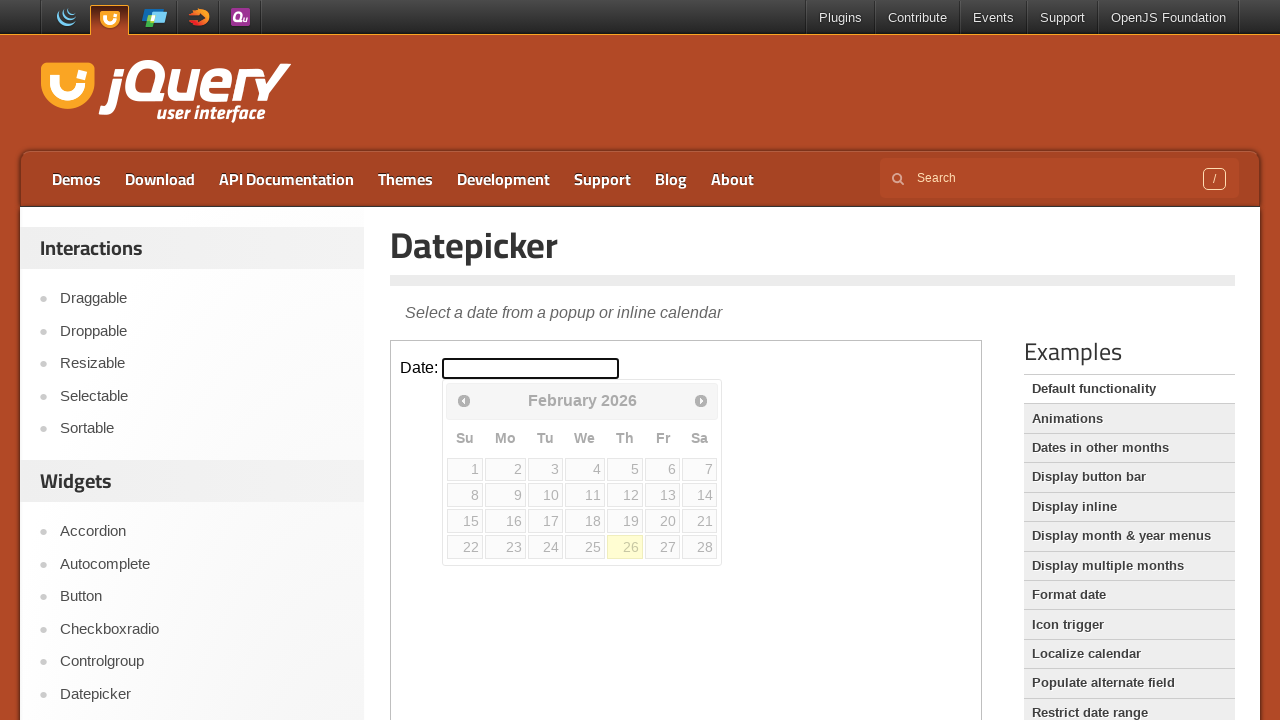

Datepicker calendar became visible
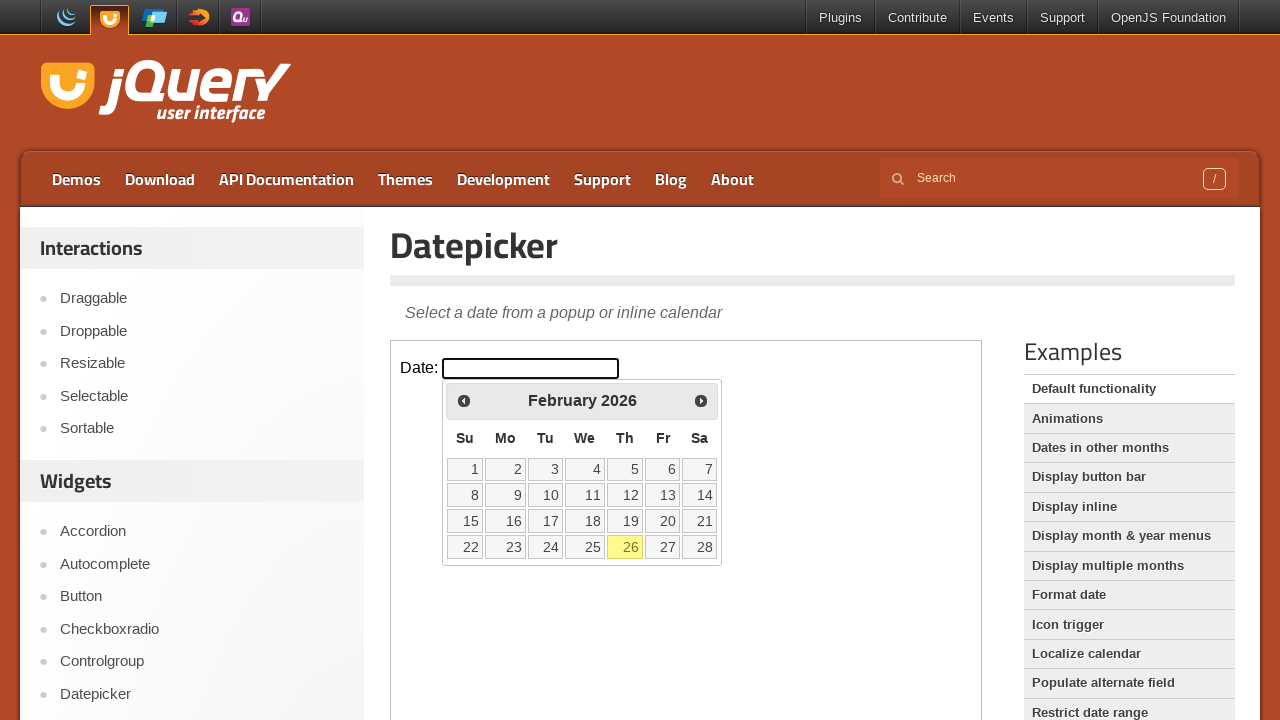

Selected today's date from the datepicker calendar at (625, 547) on iframe.demo-frame >> internal:control=enter-frame >> div#ui-datepicker-div table
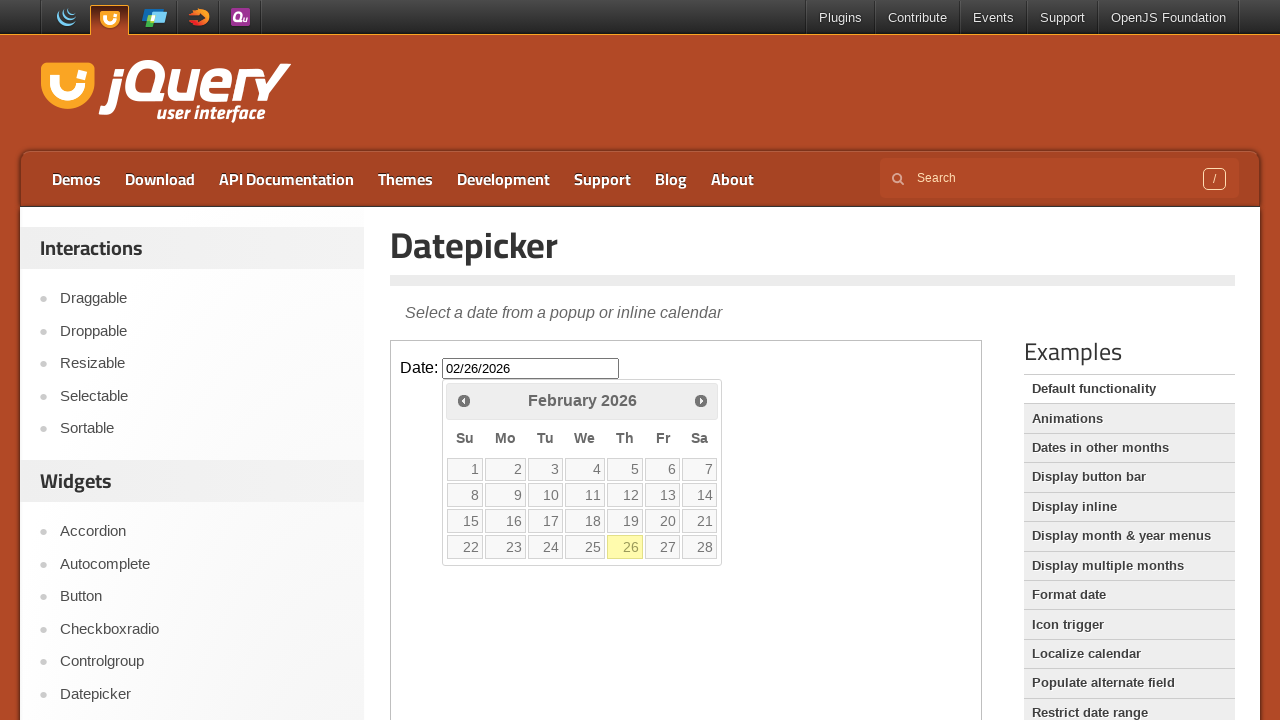

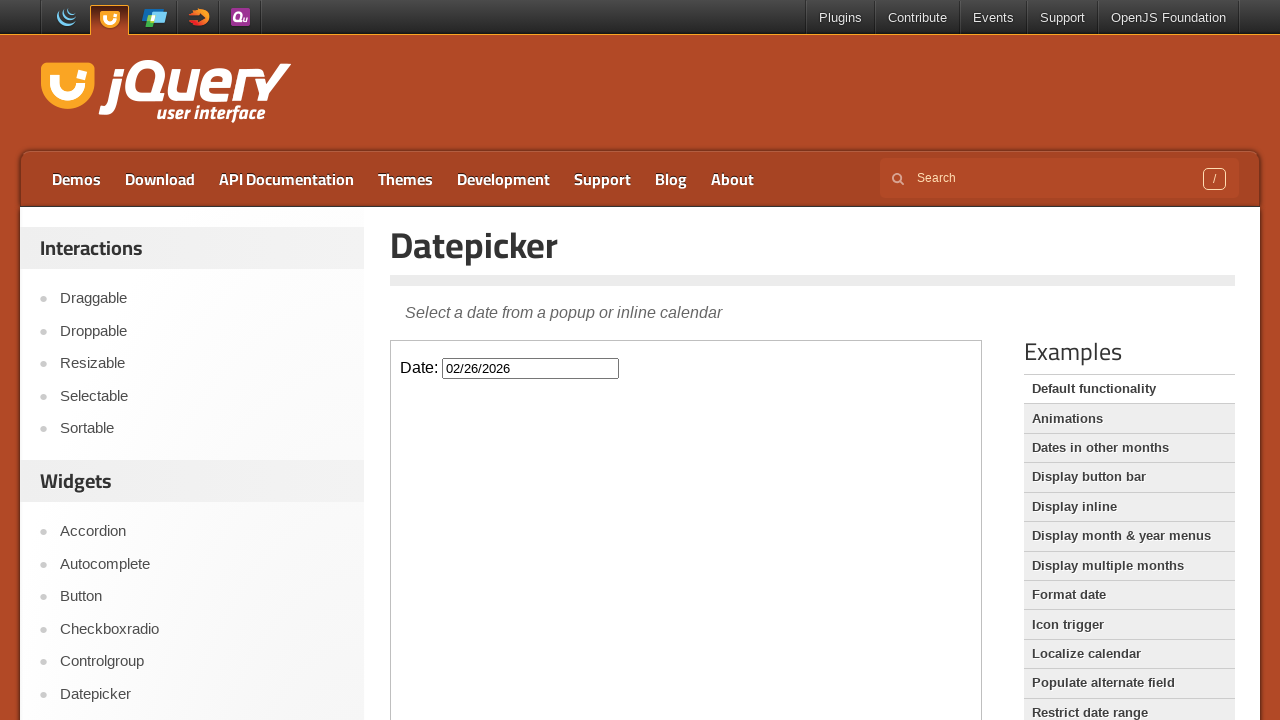